Tests basic page scrolling on Apple's homepage by scrolling down the page in increments of 500 pixels three times.

Starting URL: https://www.apple.com/

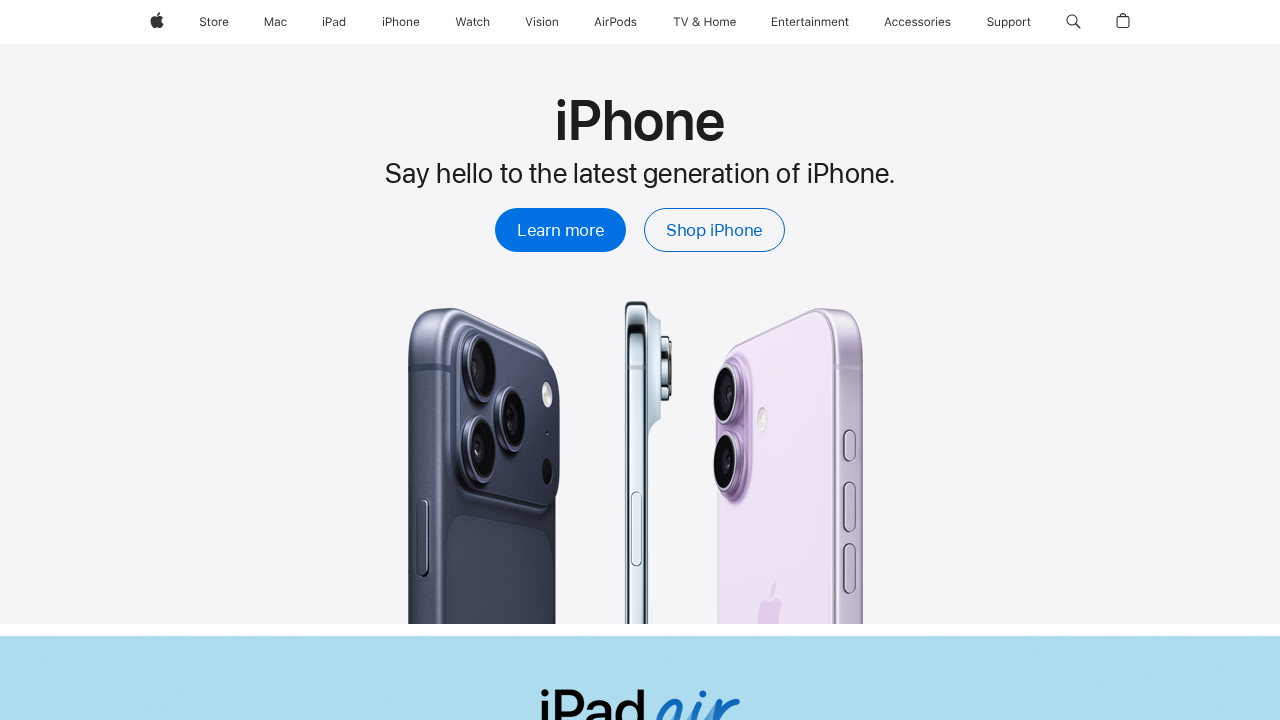

Scrolled down the page by 500 pixels
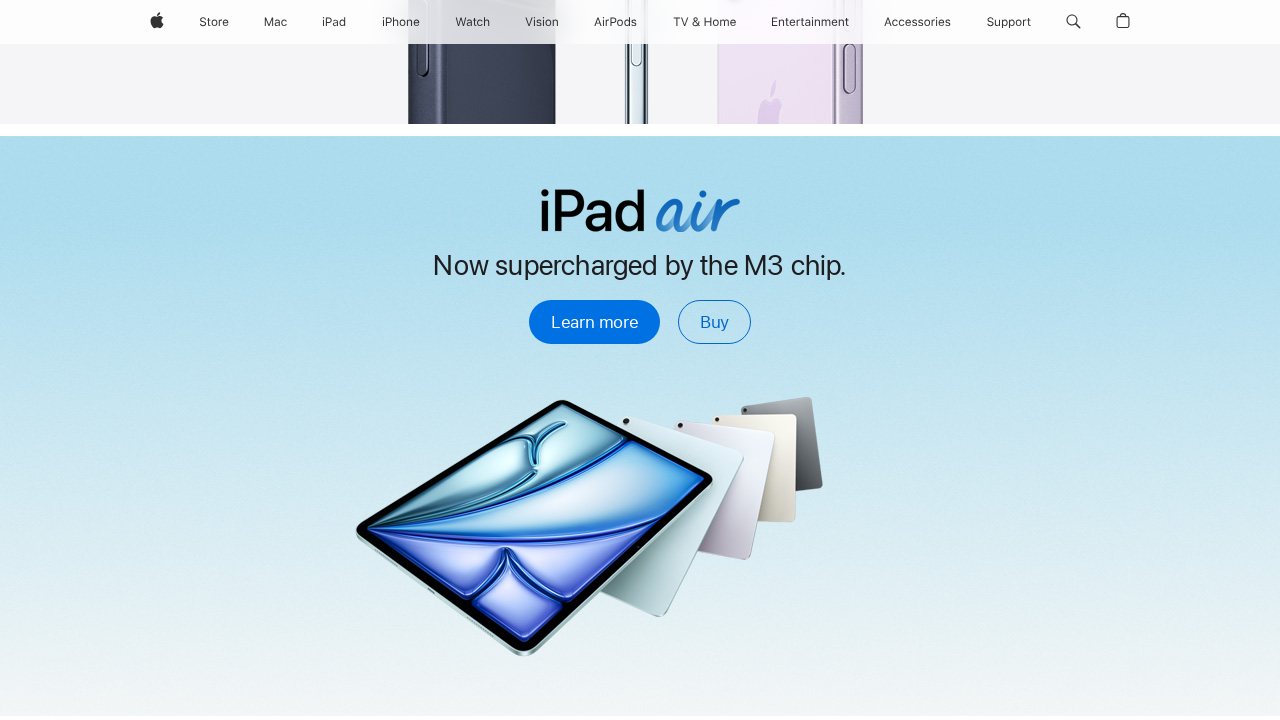

Waited 2 seconds to observe scroll effect
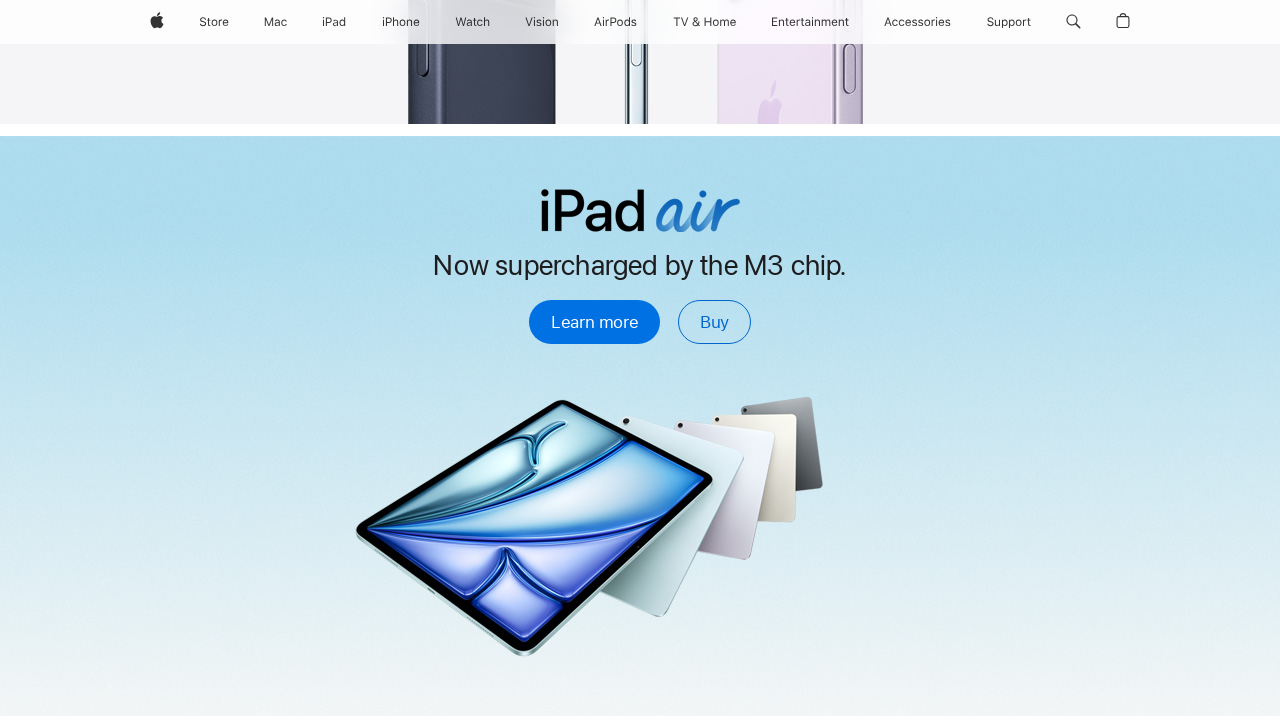

Scrolled down the page by another 500 pixels
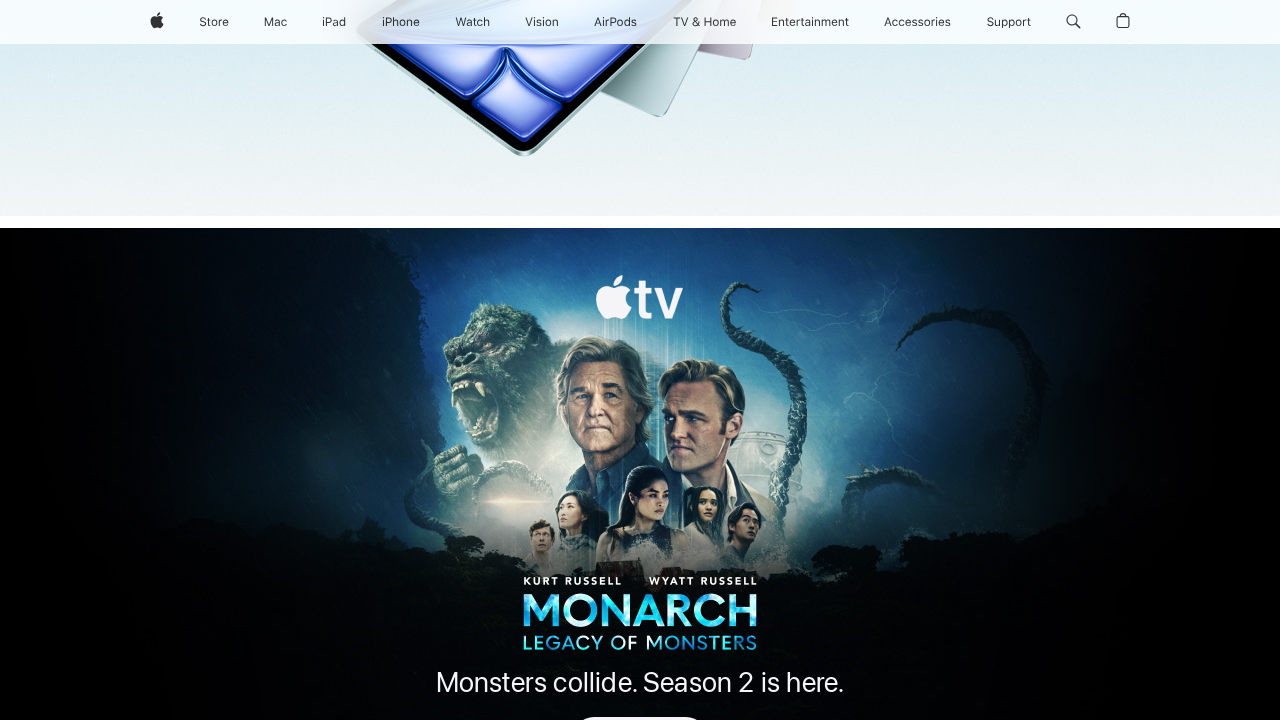

Waited 2 seconds to observe scroll effect
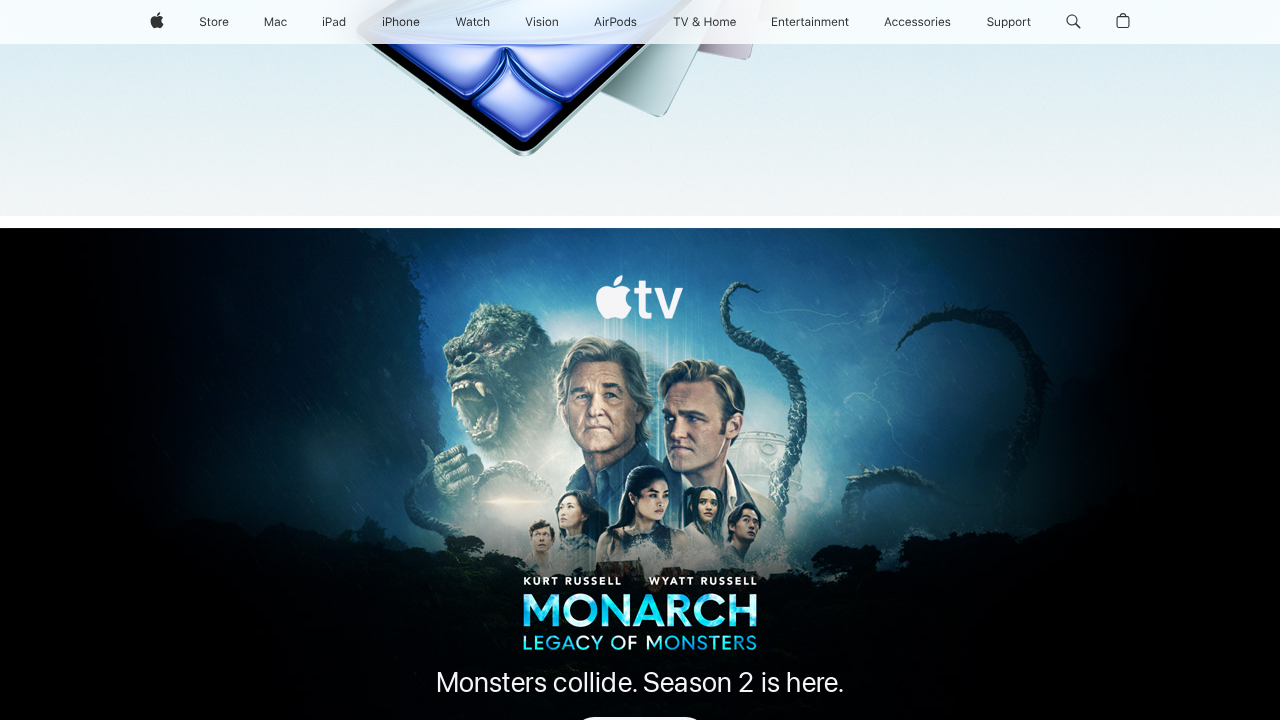

Scrolled down the page by another 500 pixels
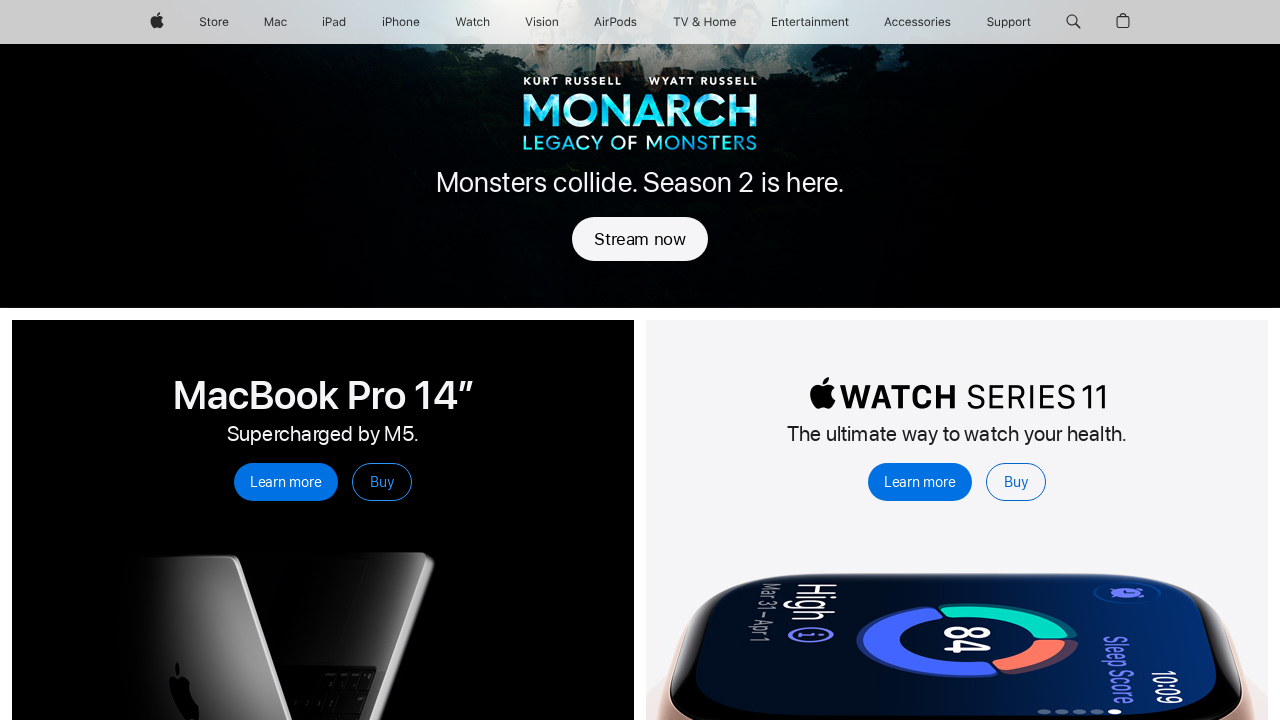

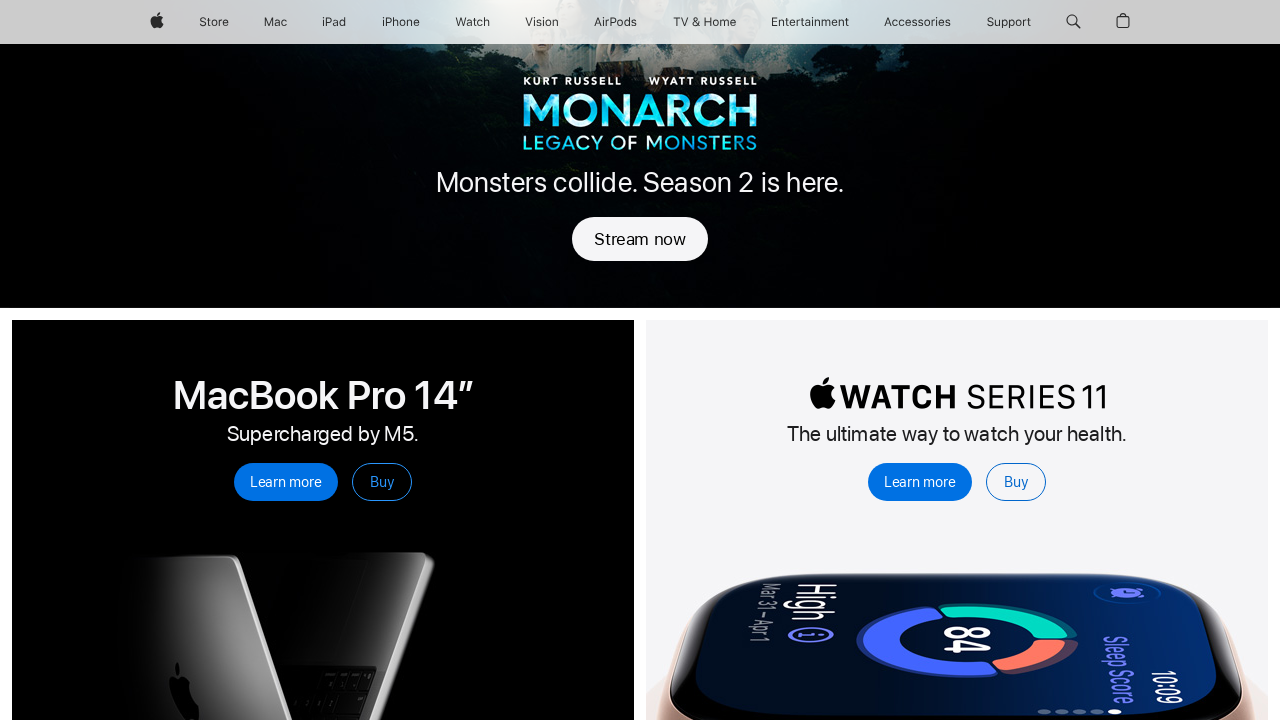